Tests that error message for name field appears when submitting order form without filling required fields

Starting URL: https://qa-scooter.praktikum-services.ru/

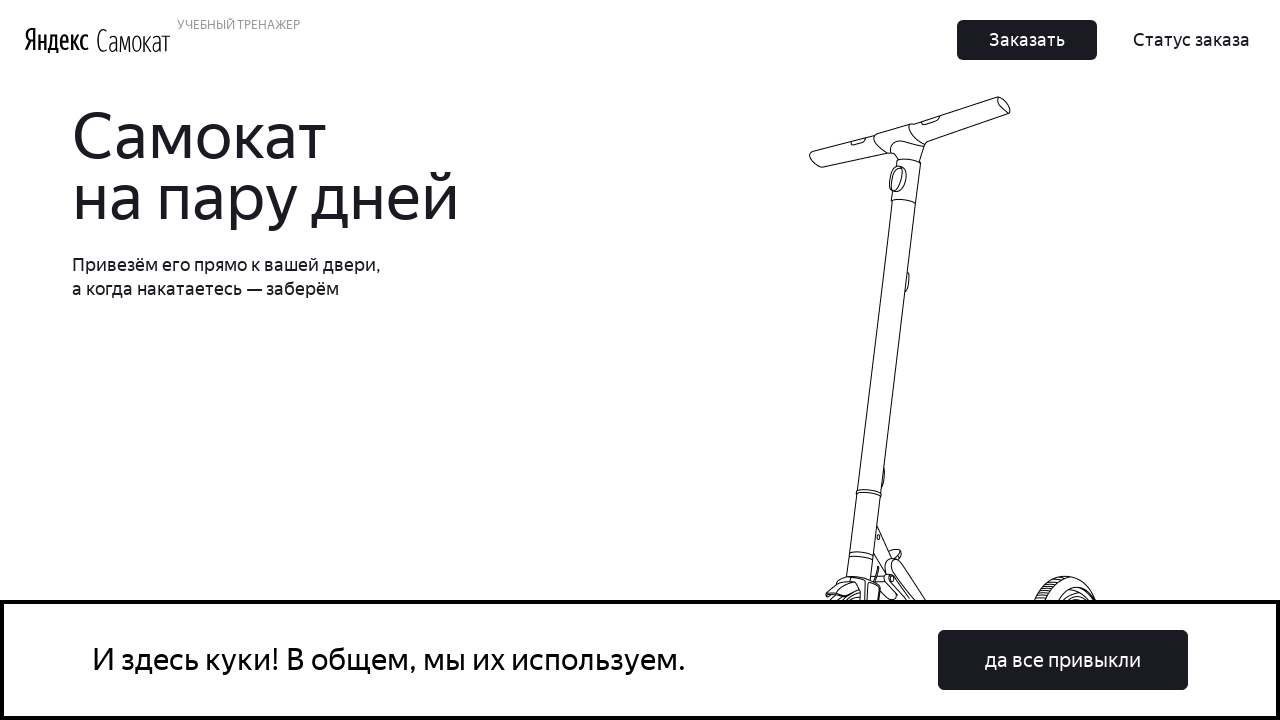

Home page loaded - main section appeared
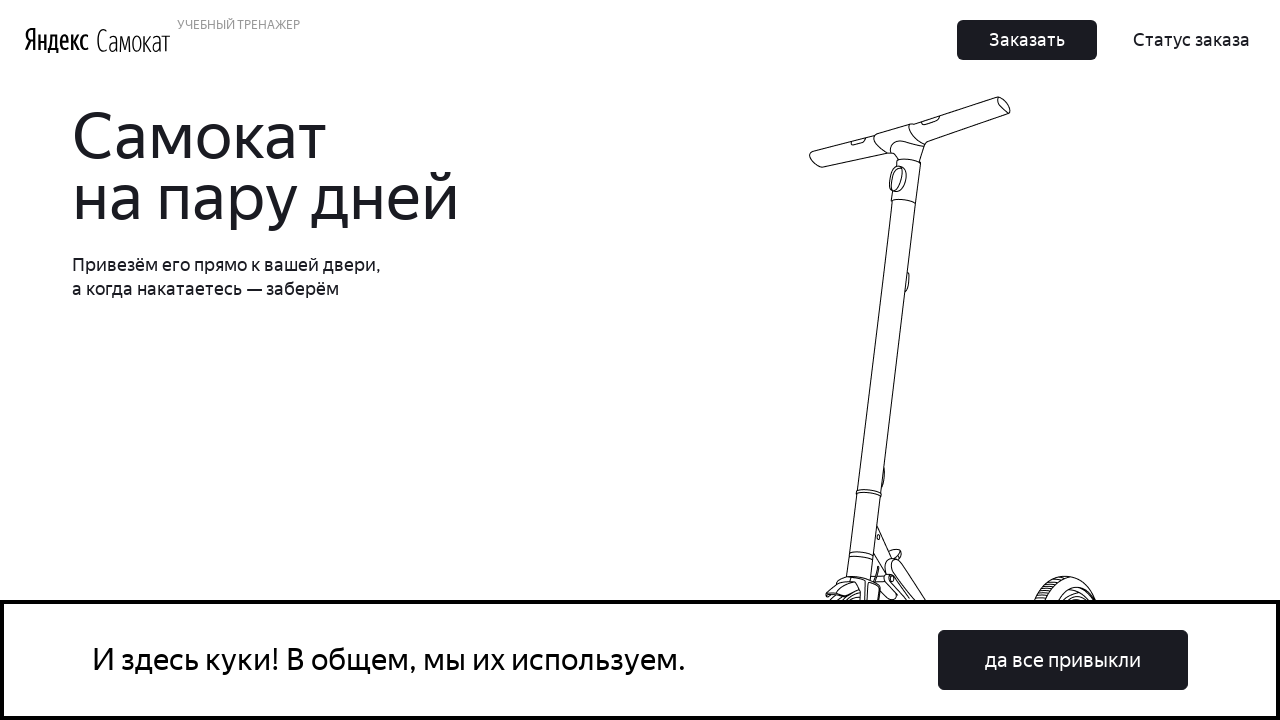

Clicked 'Заказать' (Order) button in header at (1027, 40) on button:has-text('Заказать')
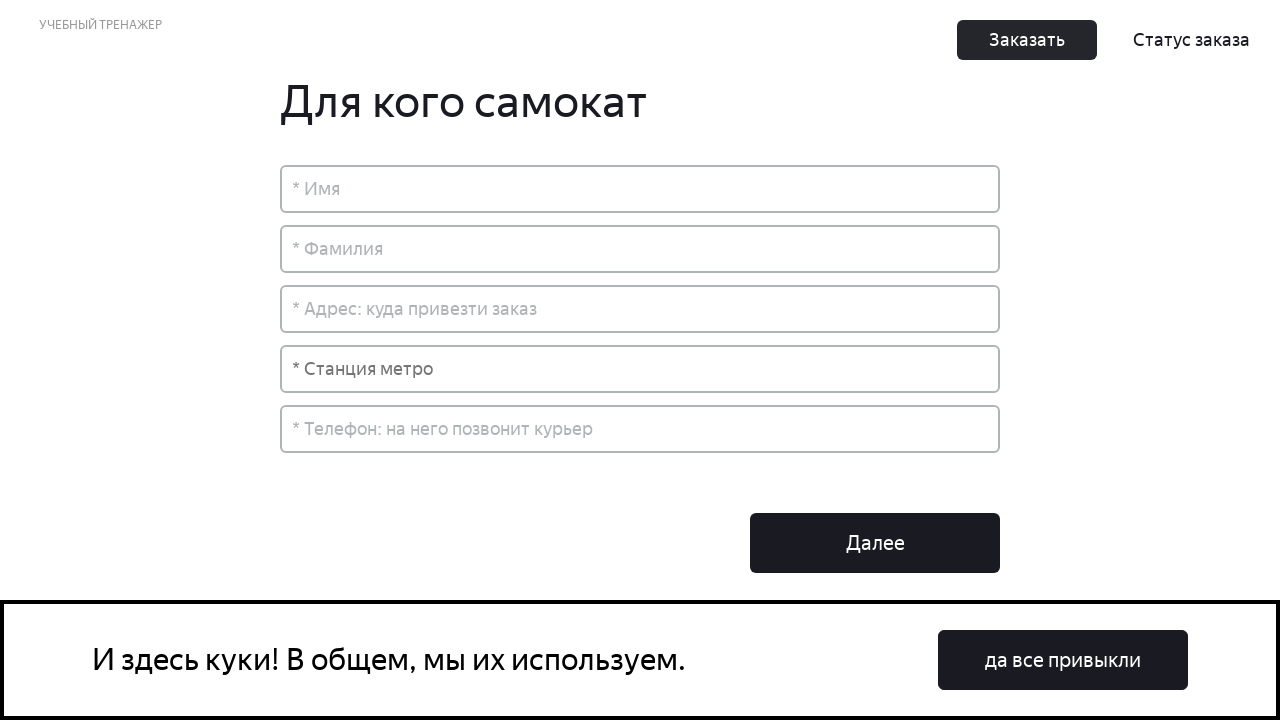

Clicked 'Далее' (Next) button without filling form fields at (875, 543) on button:has-text('Далее')
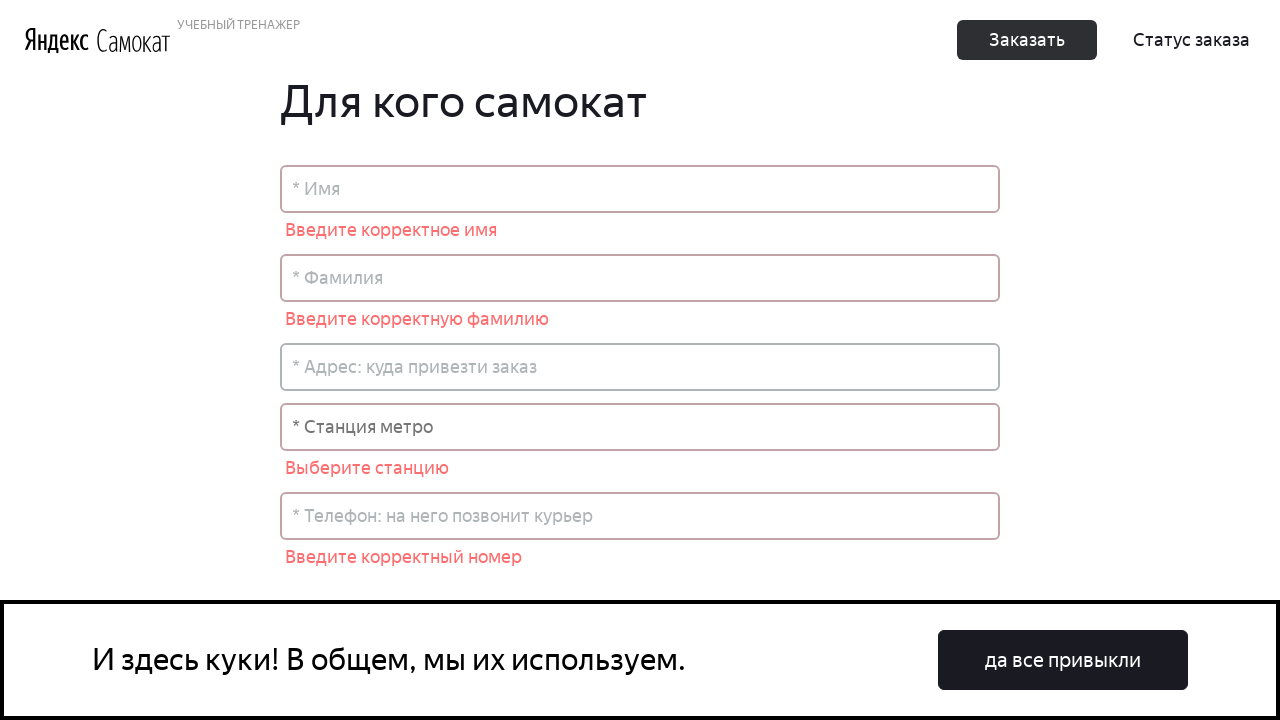

Order form loaded with 'Для кого самокат' (Who is the scooter for) header
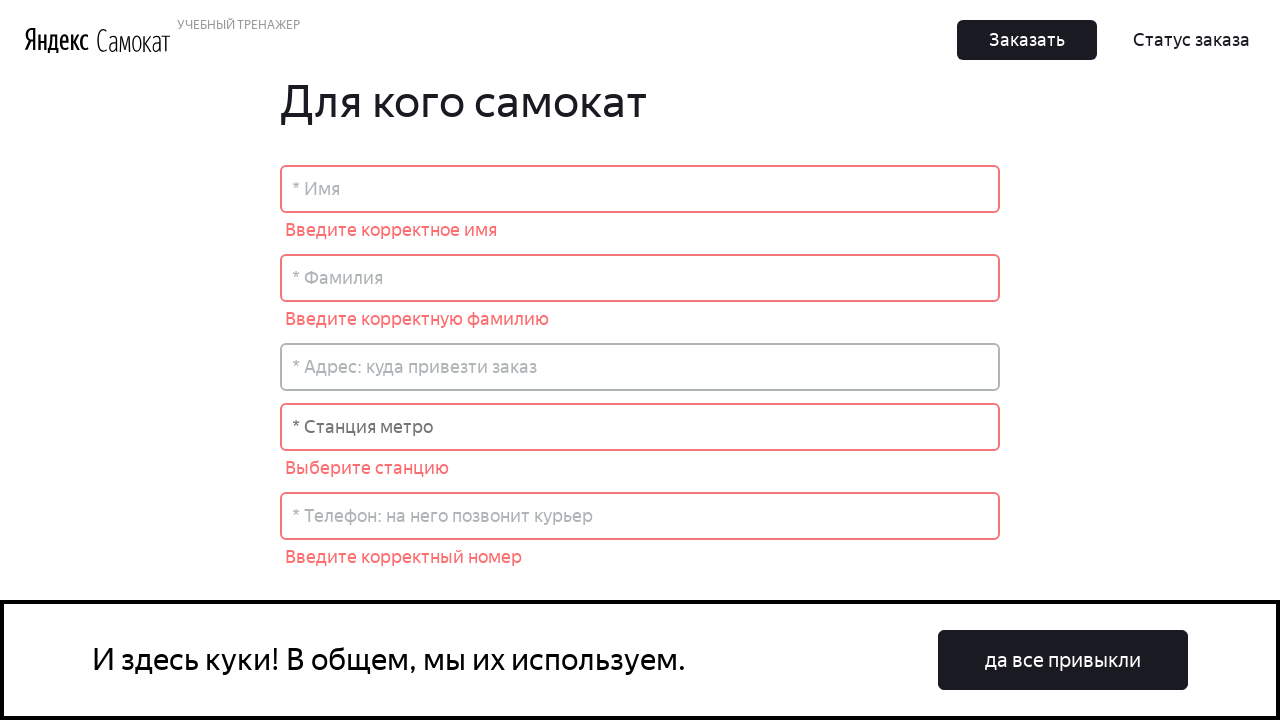

Error message appeared for surname field: 'Введите корректную фамилию' (Enter correct surname)
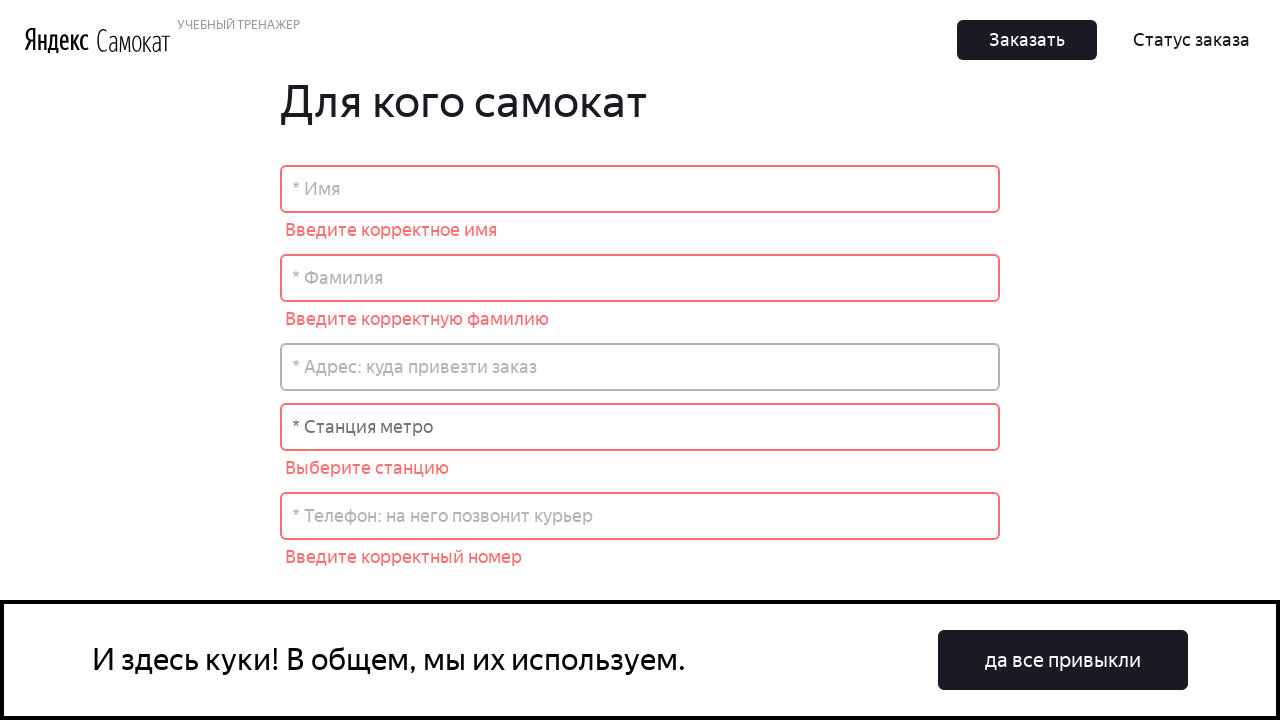

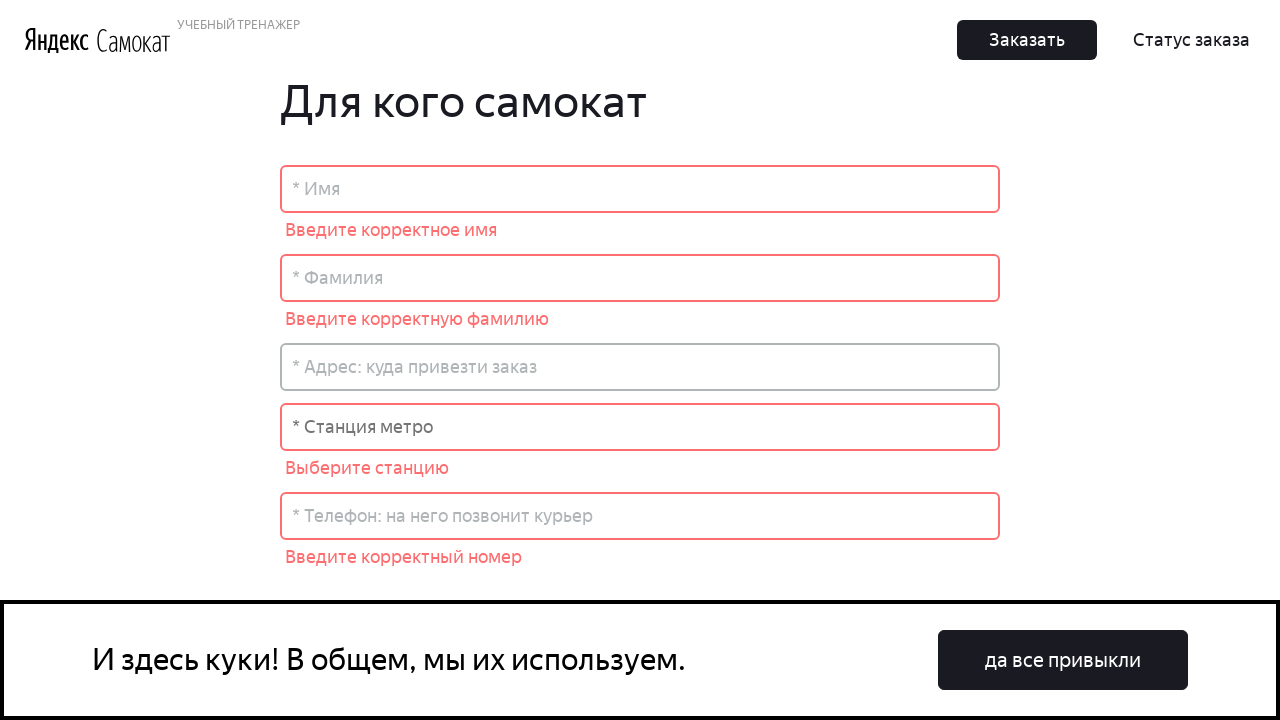